Tests the React Planner application by opening the toolbar menu, selecting the wall tool, and drawing a wall on the grid canvas by clicking at two points.

Starting URL: https://cvdlab.github.io/react-planner/

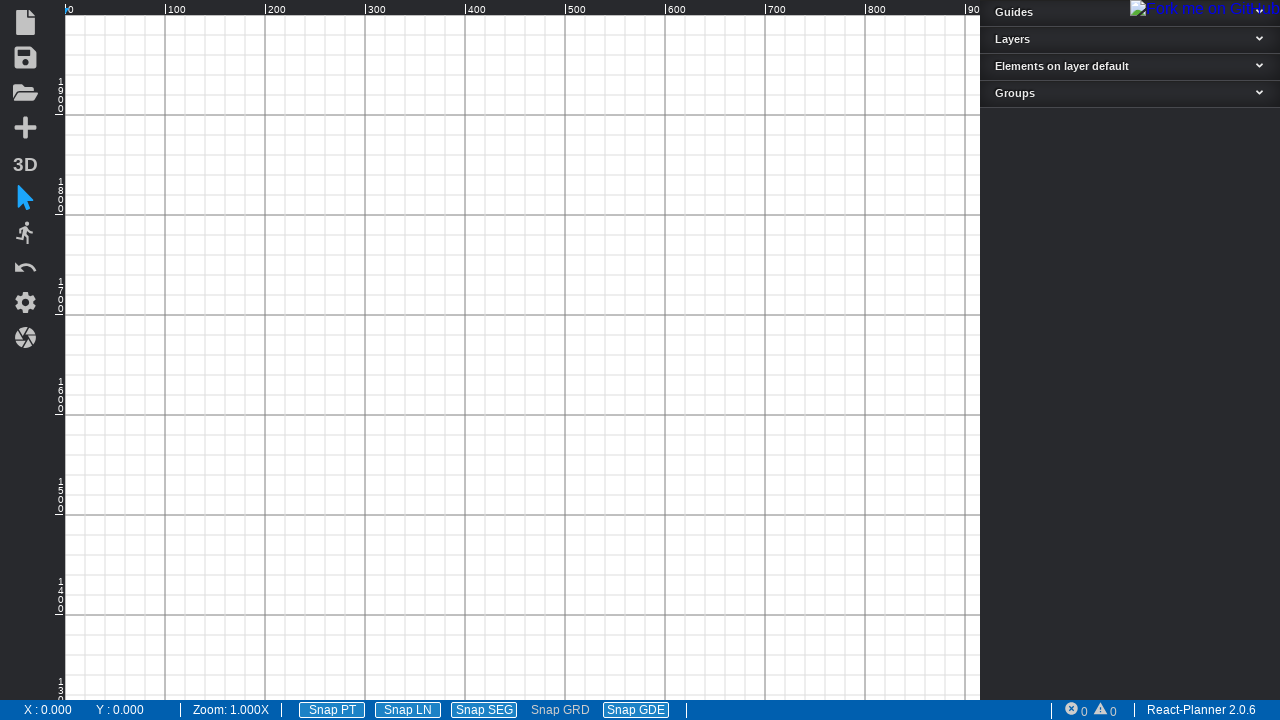

Toolbar loaded on React Planner application
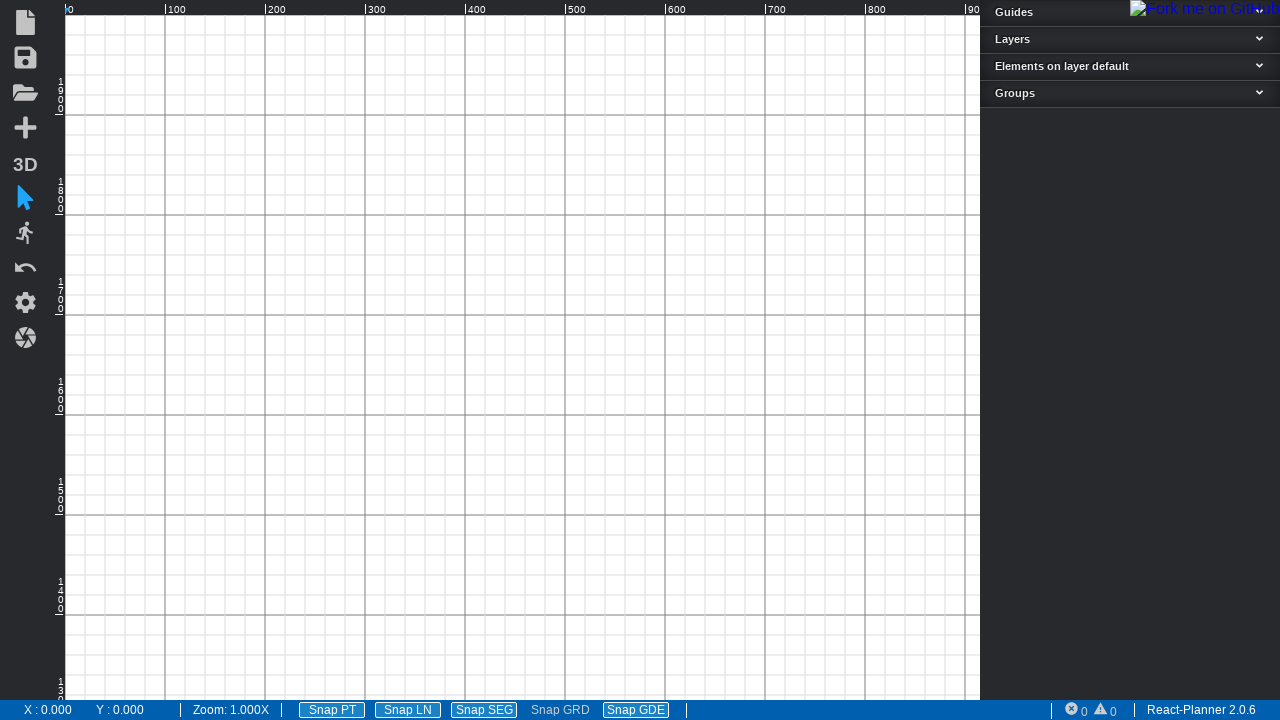

Clicked toolbar menu to open options at (25, 127) on .toolbar > div:nth-child(4) > div:nth-child(1) > svg:nth-child(1)
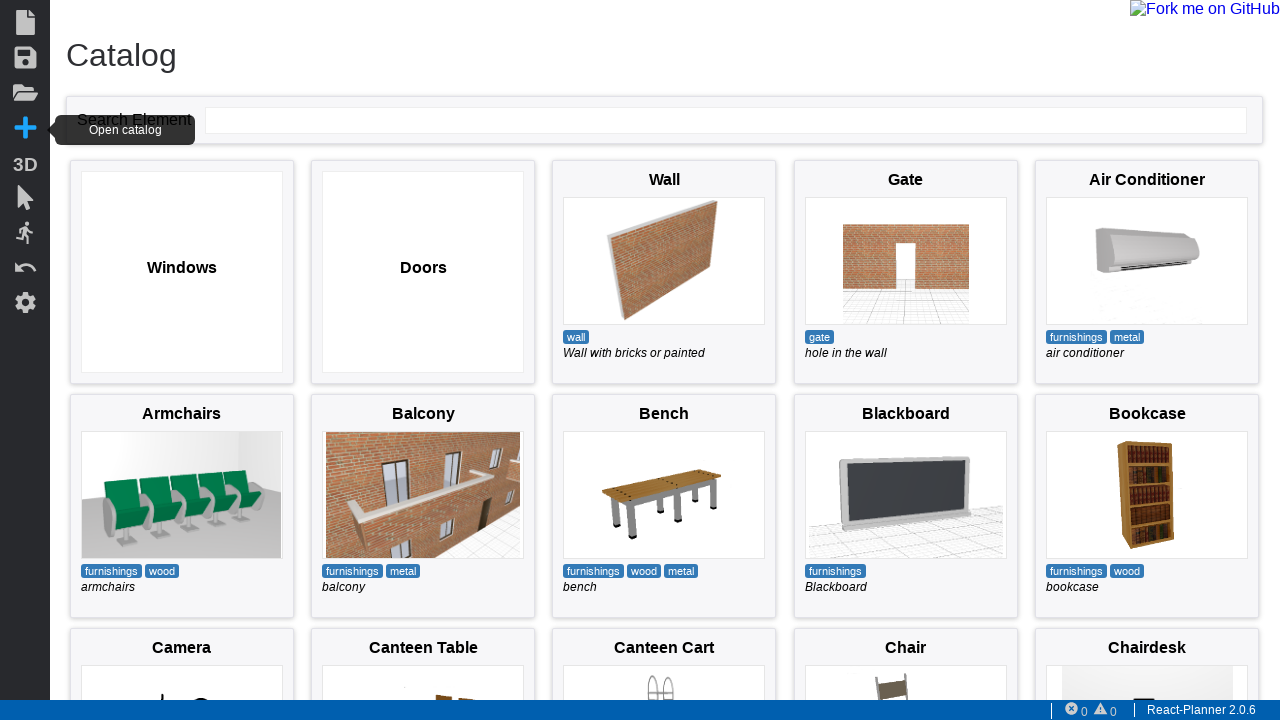

Selected Wall tool from the menu at (664, 272) on #app > div:nth-child(1) > div:nth-child(2) > div:nth-child(3) > div:nth-child(3)
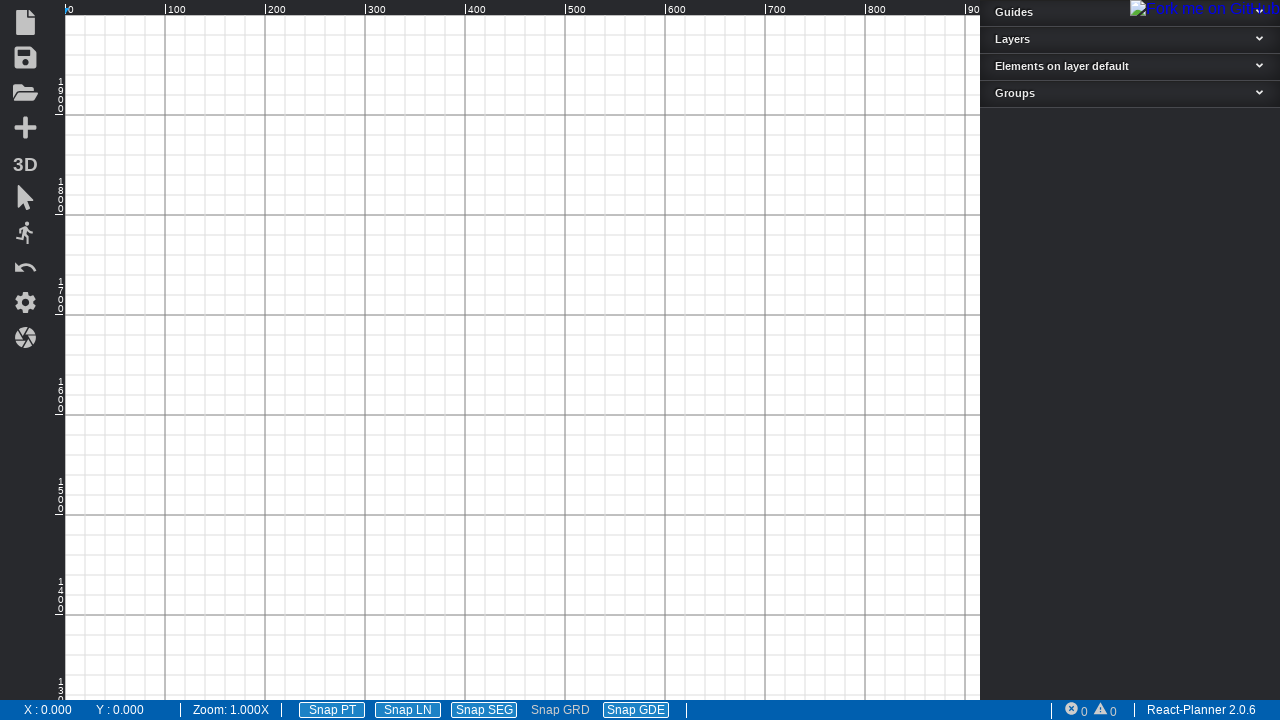

Grid canvas element is ready
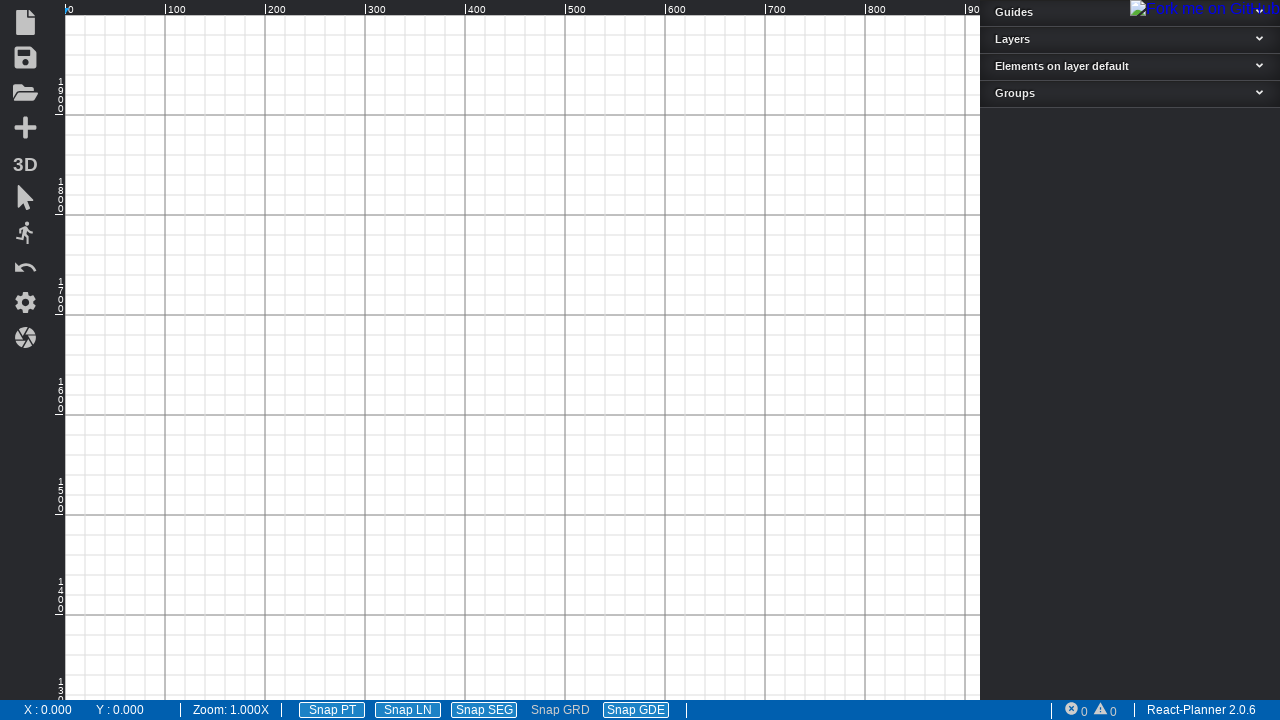

Retrieved grid element bounding box coordinates
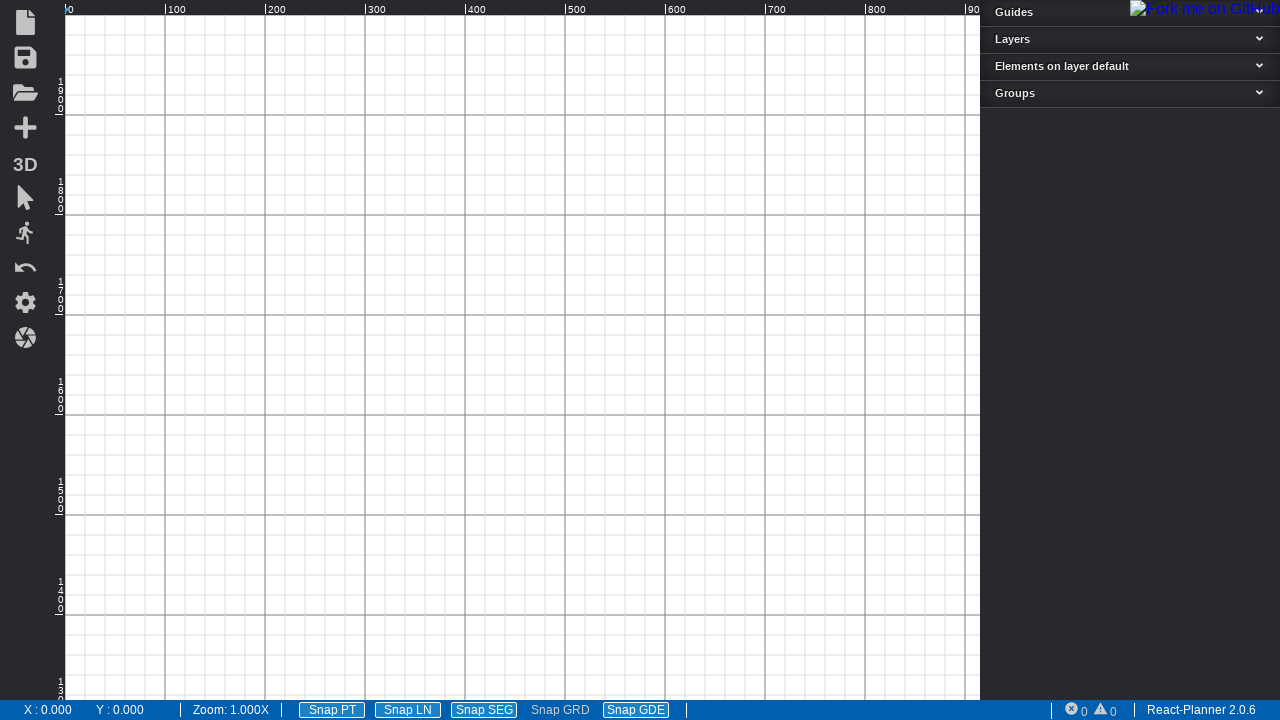

Clicked first point on grid to start wall drawing at (66, 16)
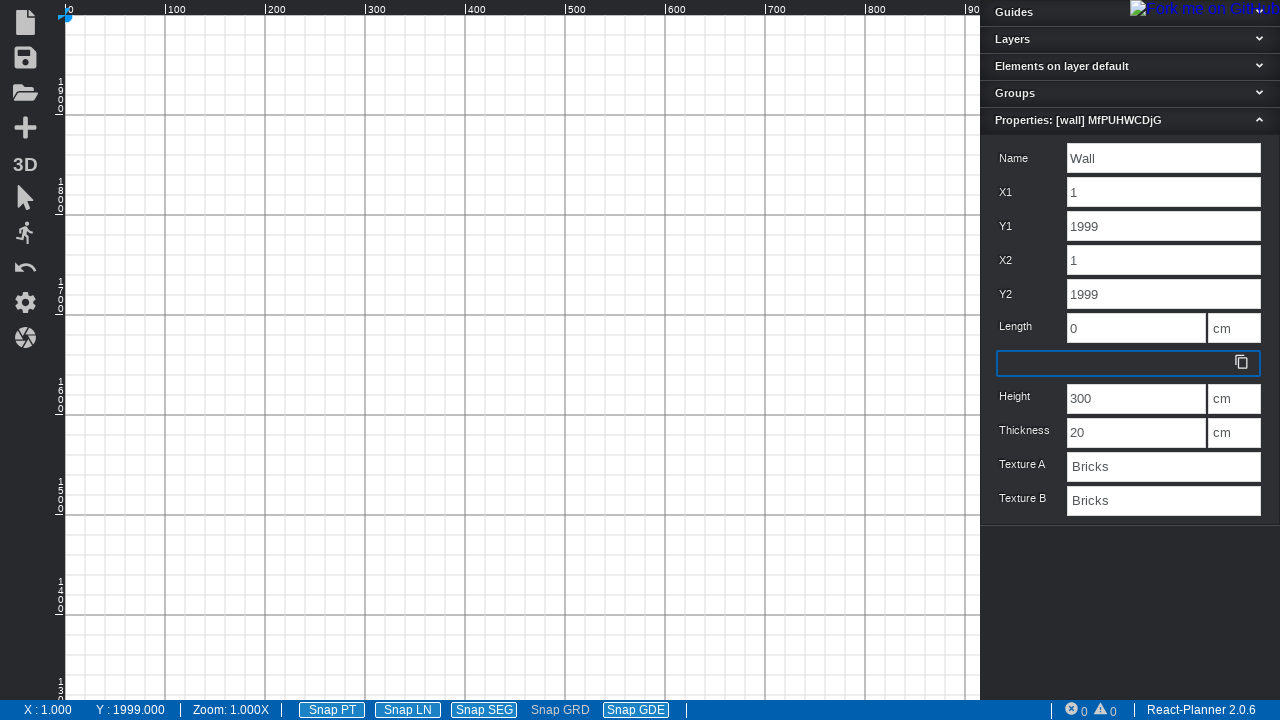

Clicked second point on grid to complete wall drawing at (165, 115)
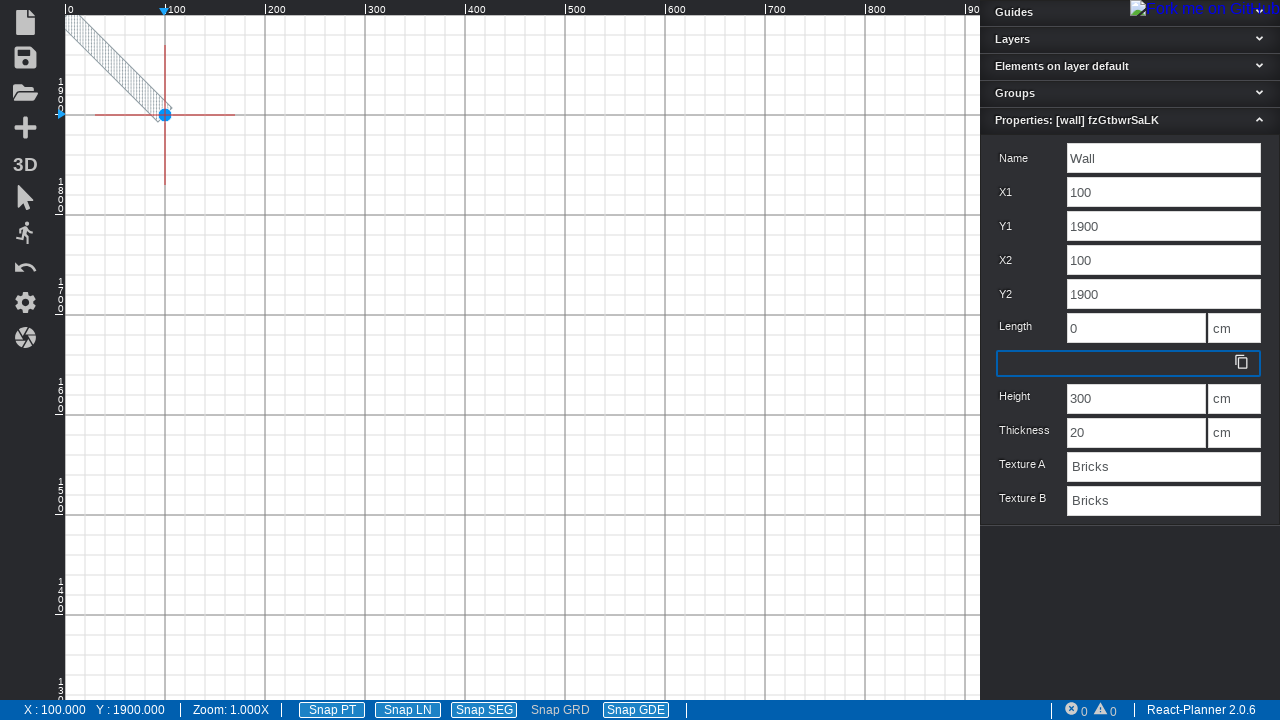

Save button visible - wall drawing completed and UI is responsive
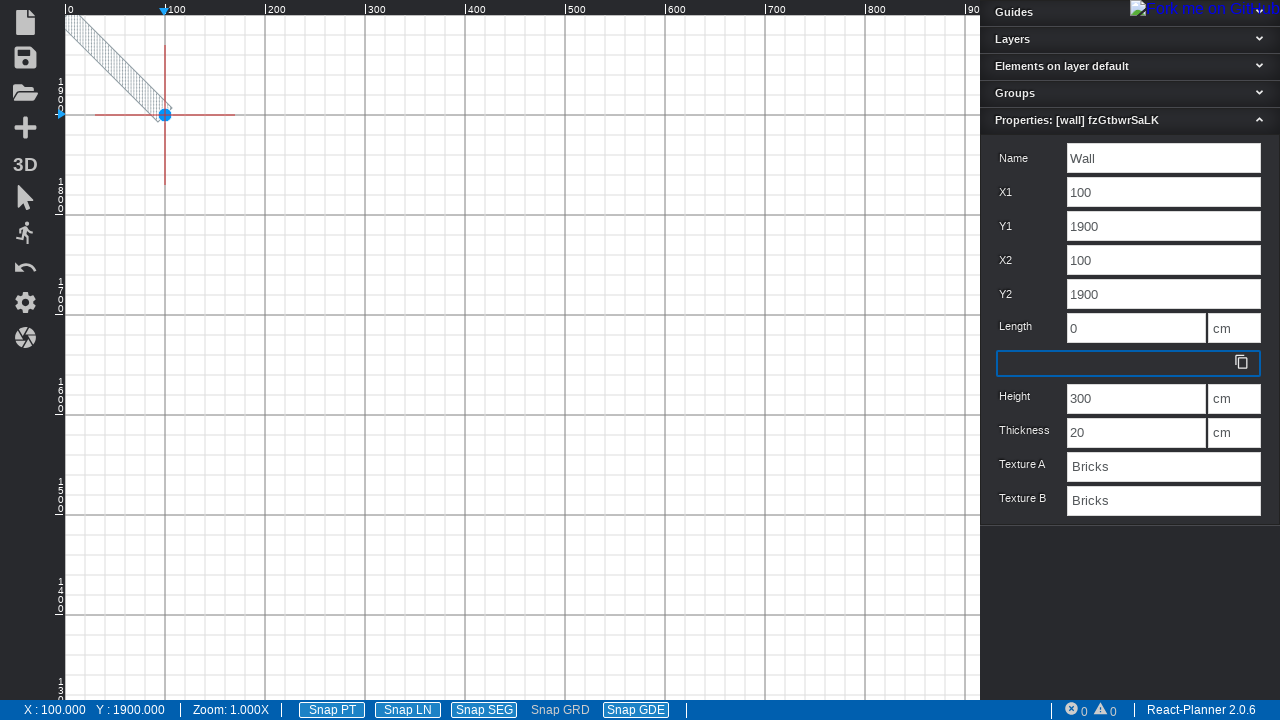

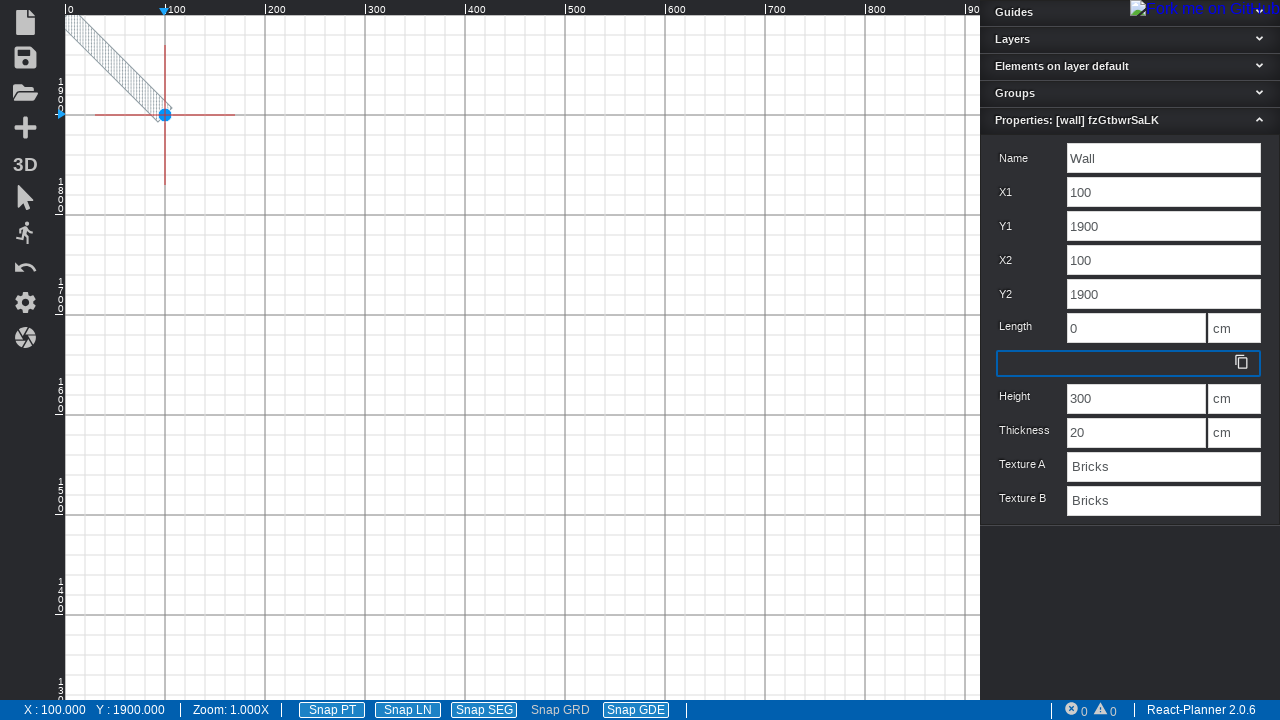